Tests three types of mouse click interactions on a demo page: double-click, right-click (context click), and a regular dynamic click, verifying that each action displays the expected confirmation message.

Starting URL: https://demoqa.com/buttons

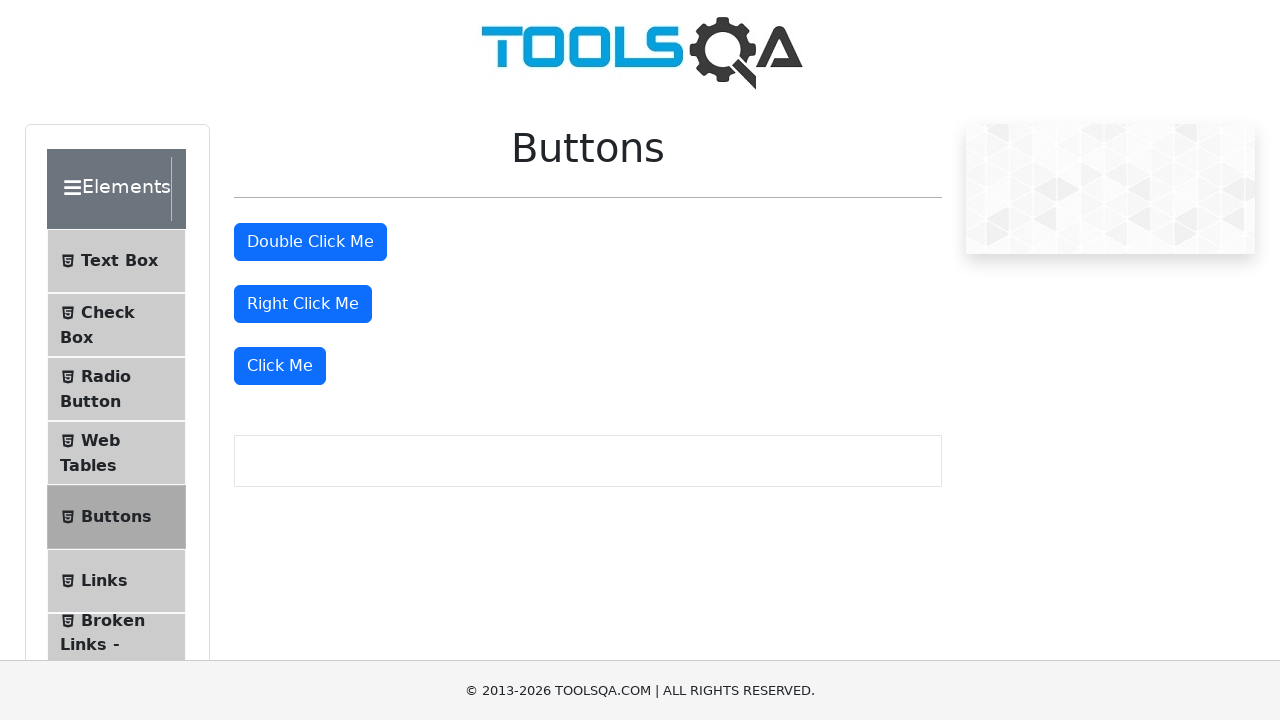

Double-clicked the double-click button at (310, 242) on #doubleClickBtn
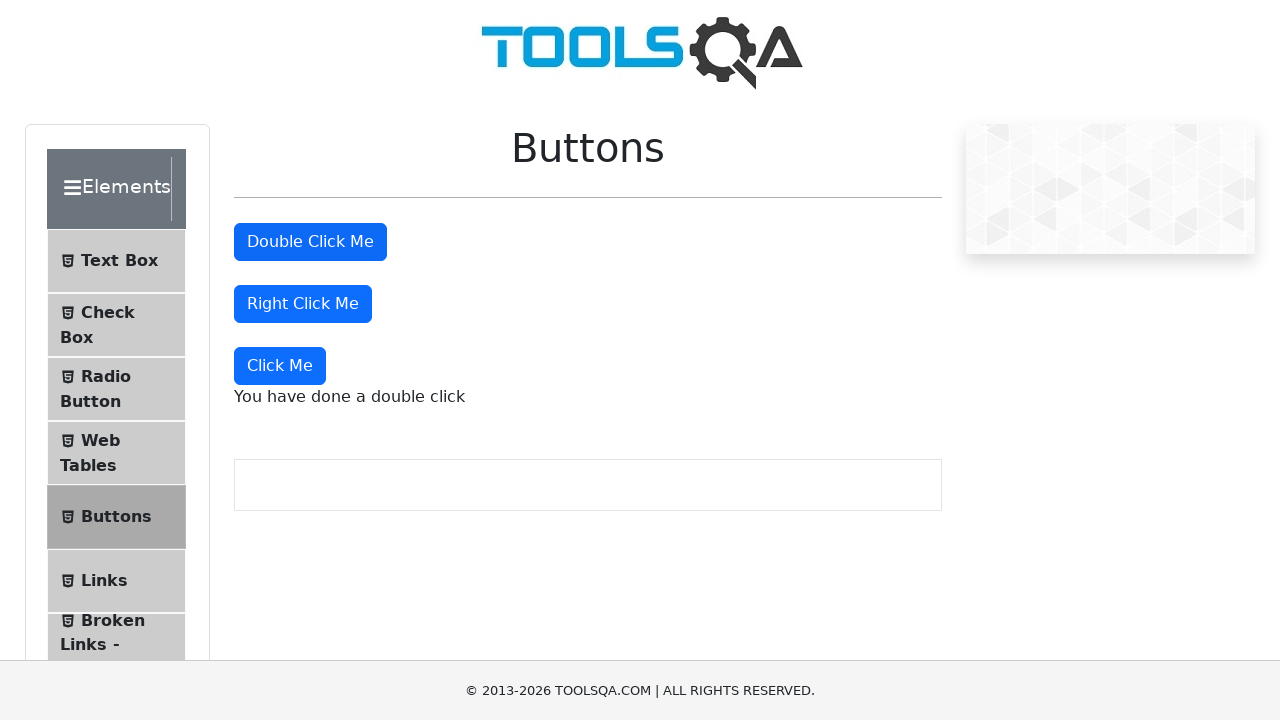

Double-click message element loaded
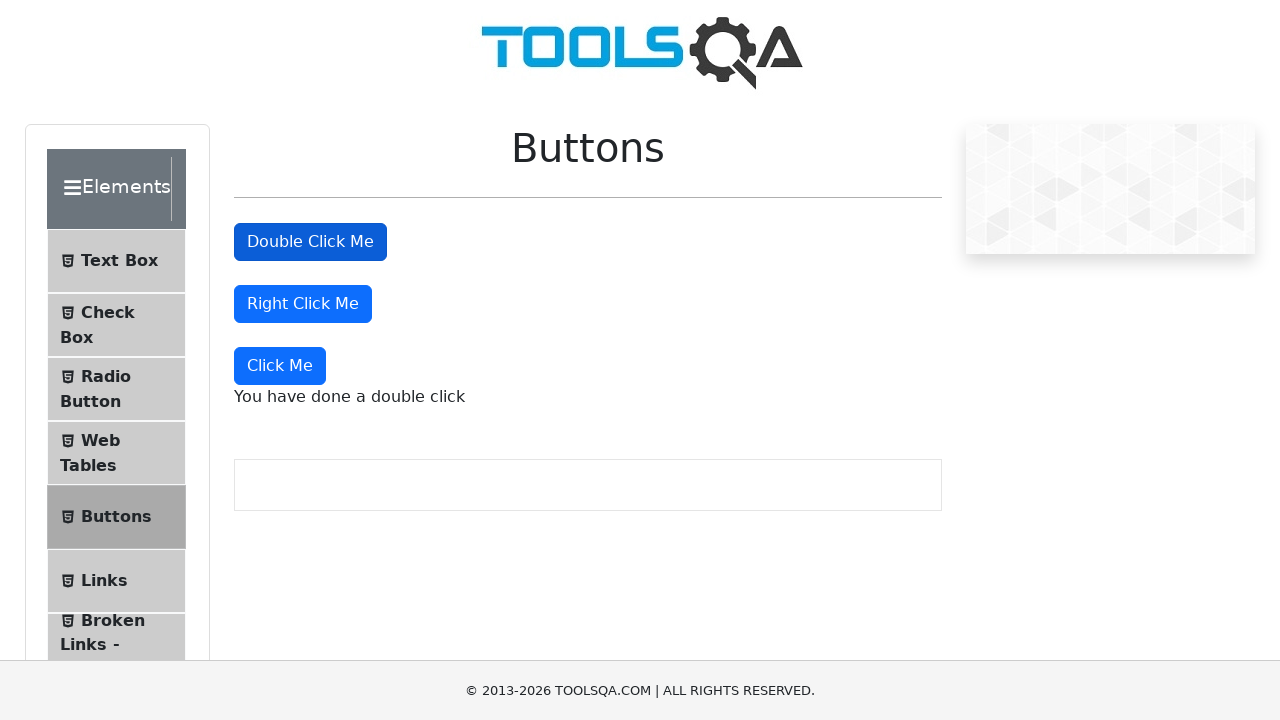

Retrieved double-click confirmation message text
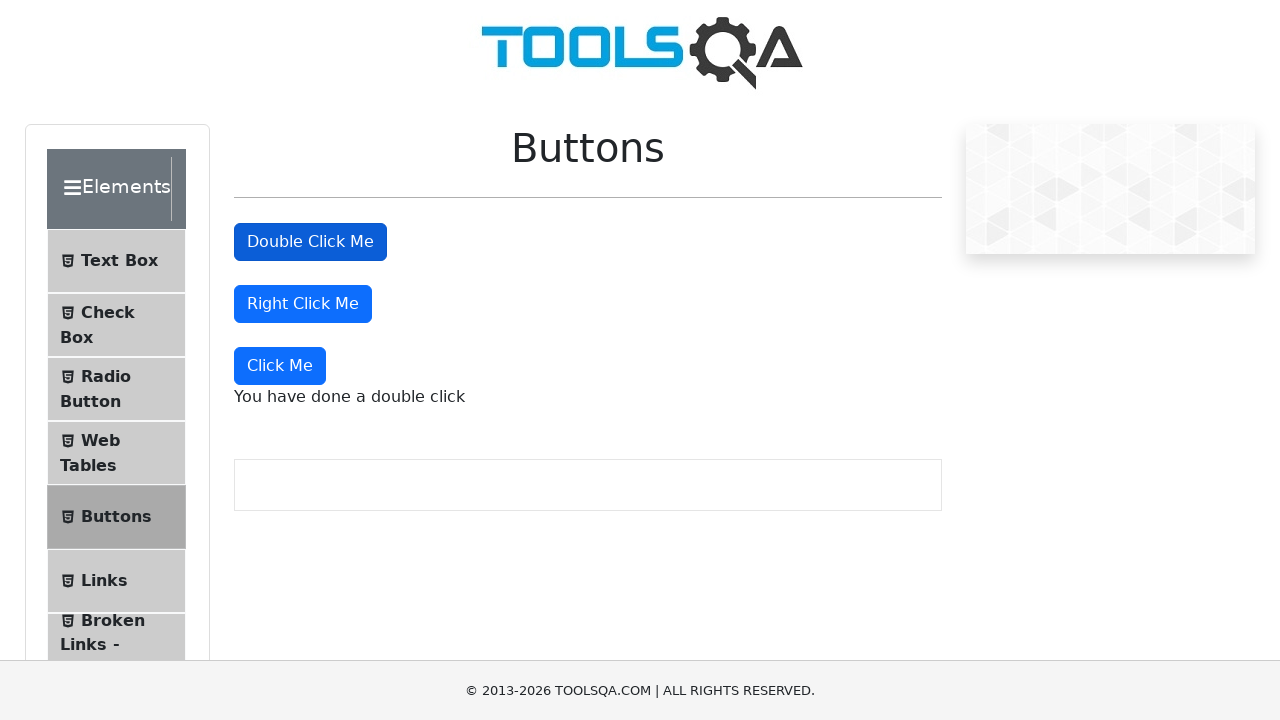

Verified double-click confirmation message contains expected text
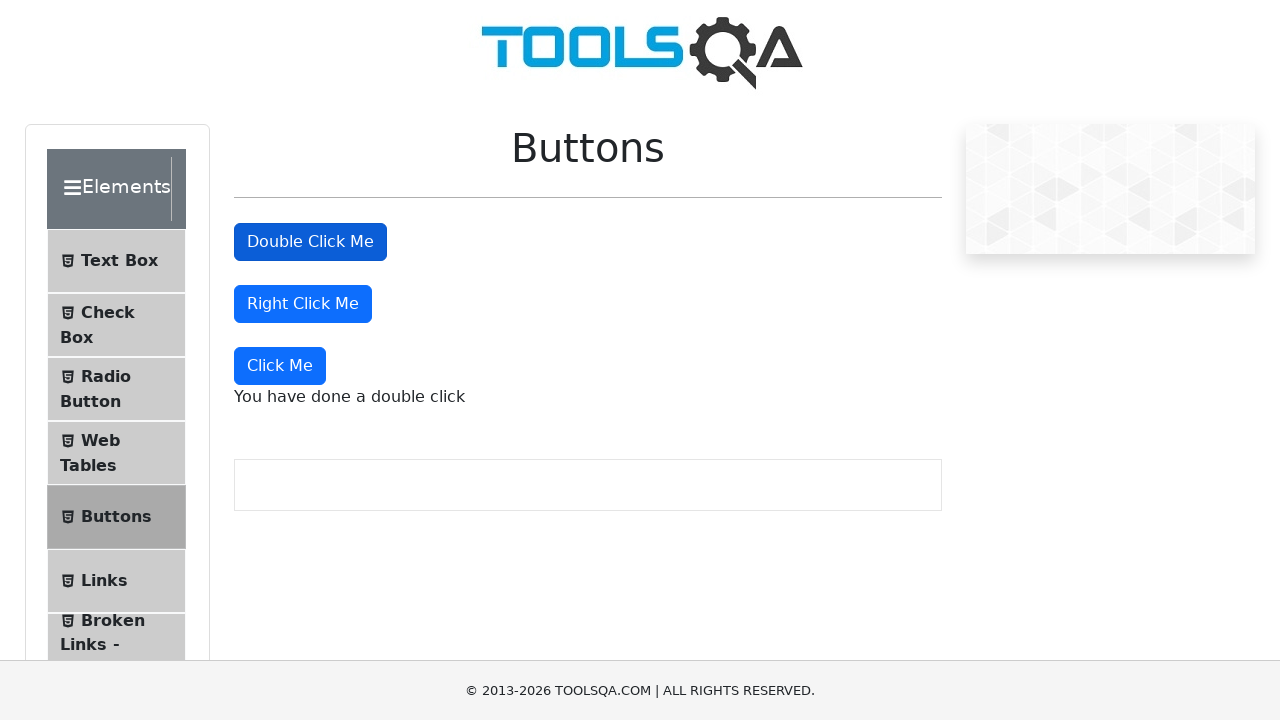

Right-clicked the right-click button at (303, 304) on #rightClickBtn
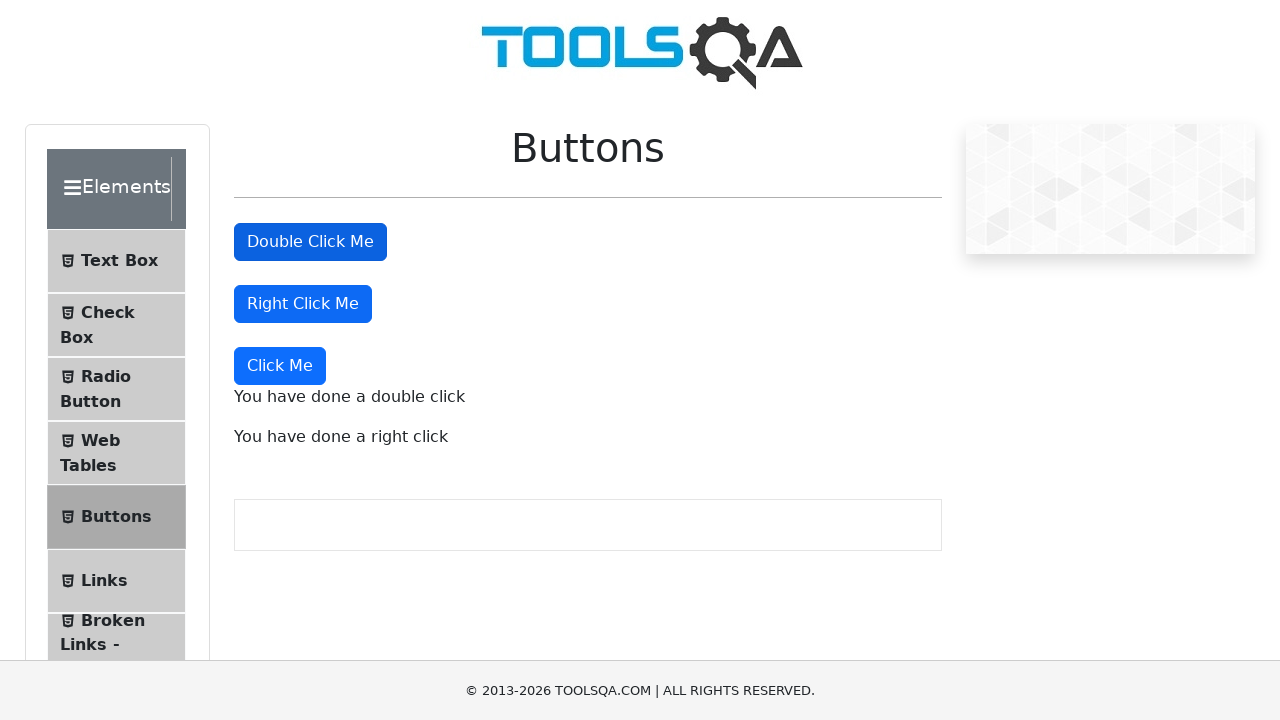

Right-click message element loaded
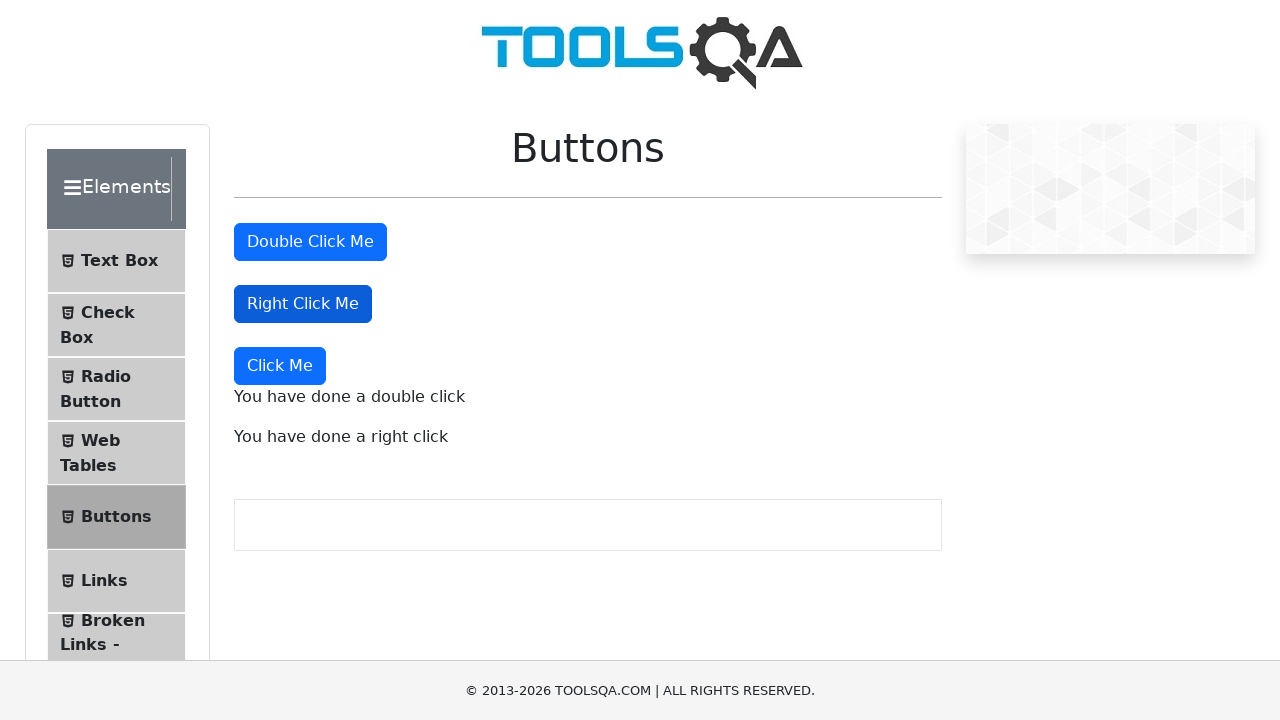

Retrieved right-click confirmation message text
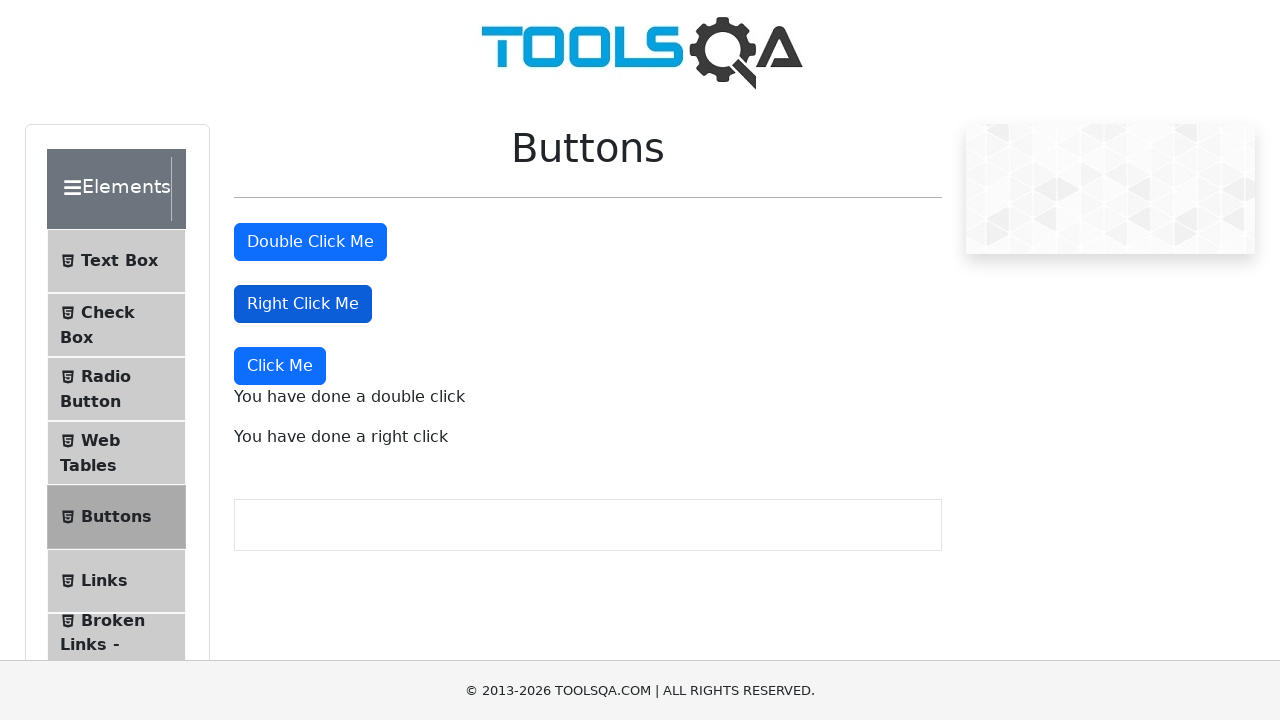

Verified right-click confirmation message contains expected text
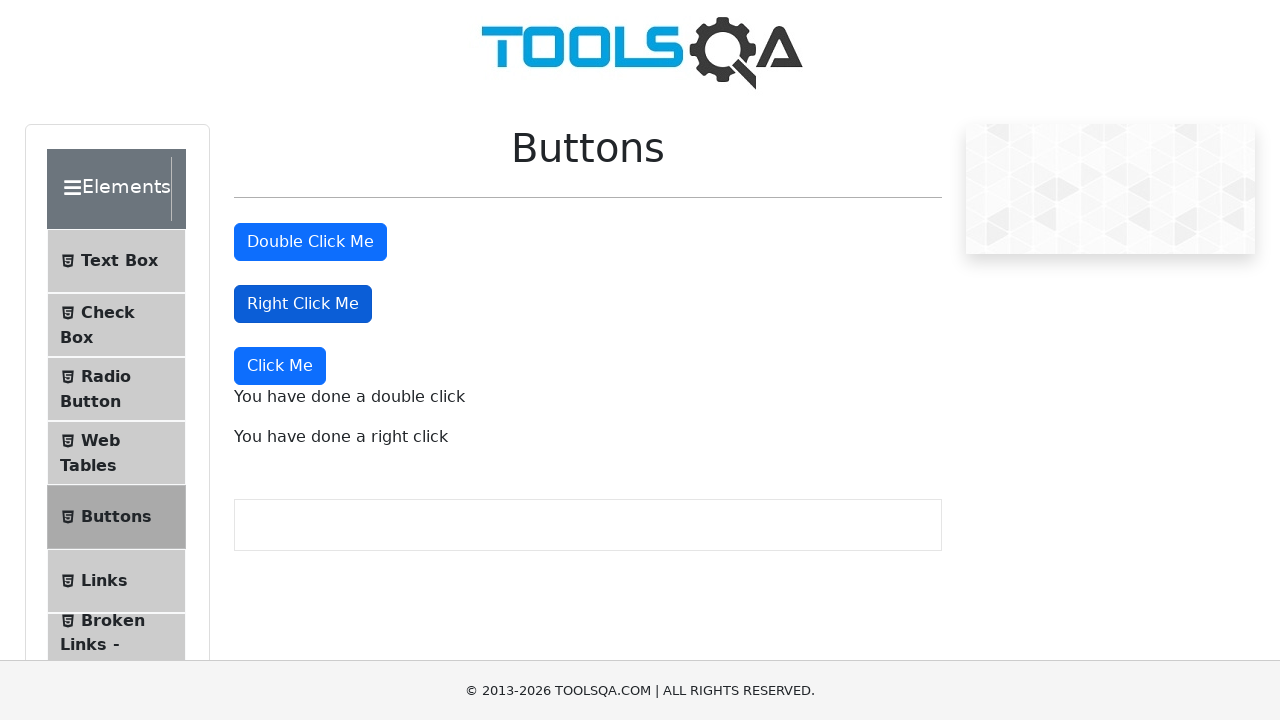

Clicked the dynamic 'Click Me' button at (280, 366) on xpath=//button[text()='Click Me'] >> nth=-1
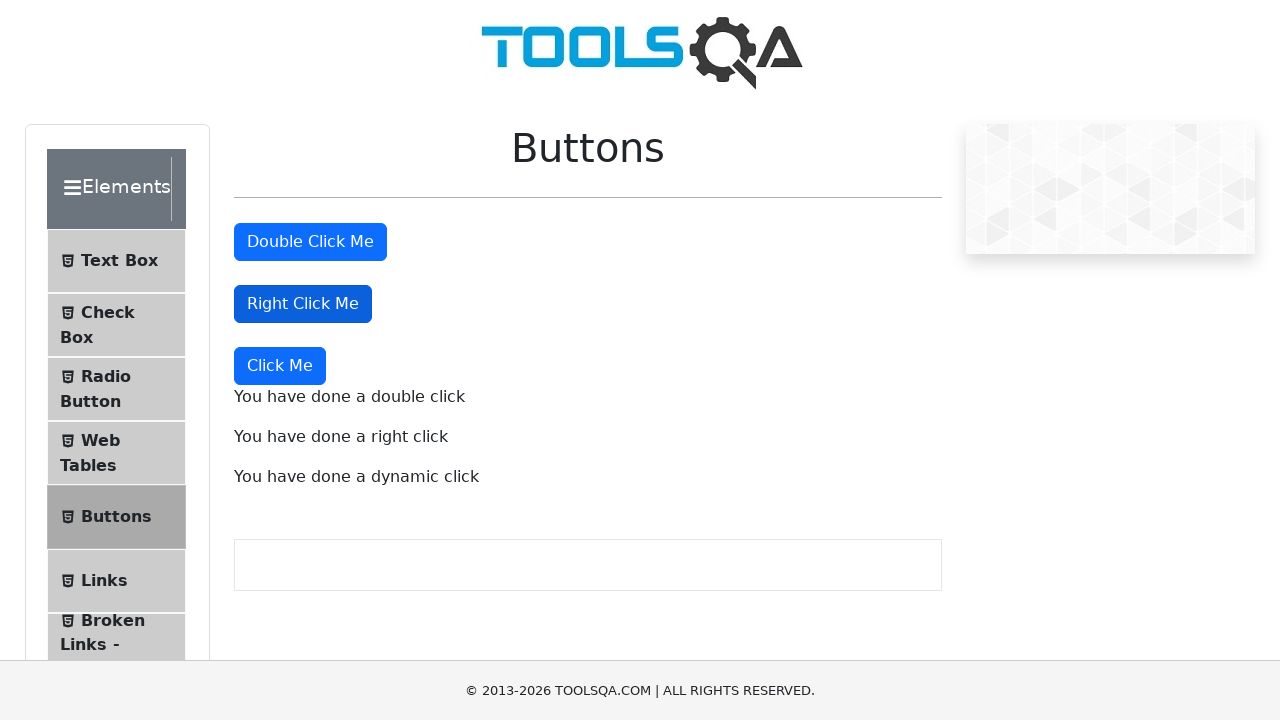

Dynamic click message element loaded
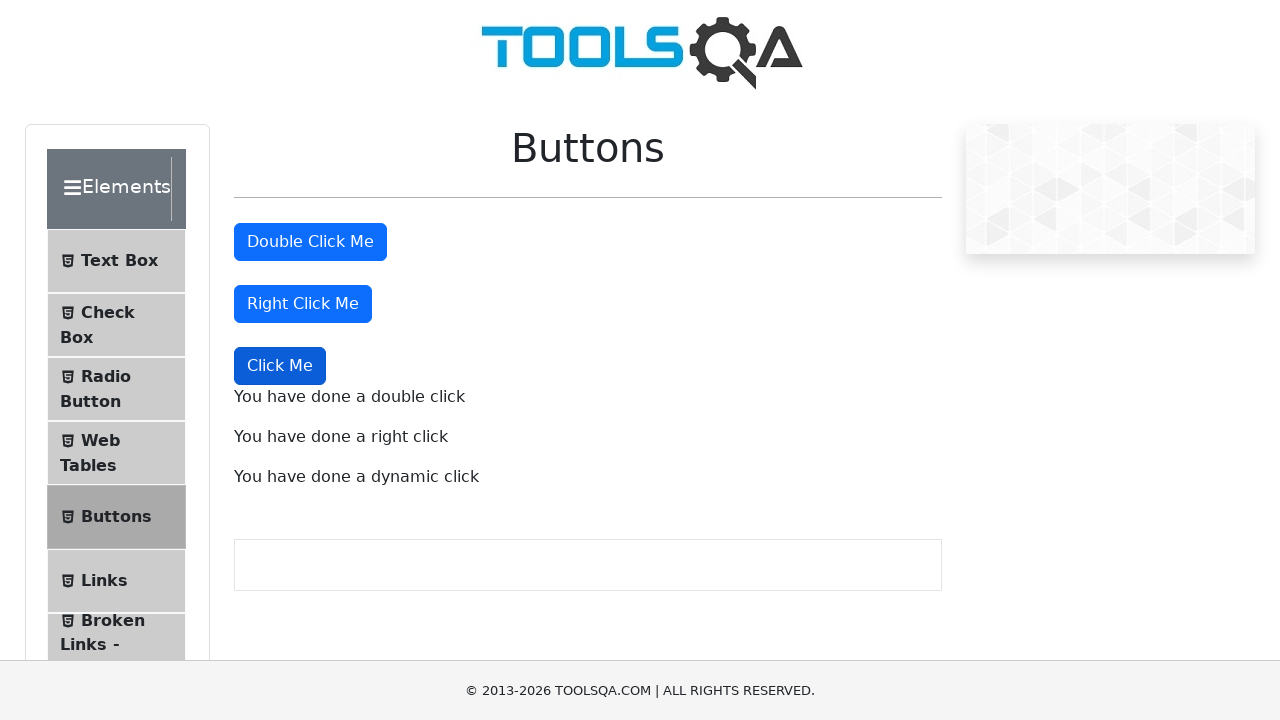

Retrieved dynamic click confirmation message text
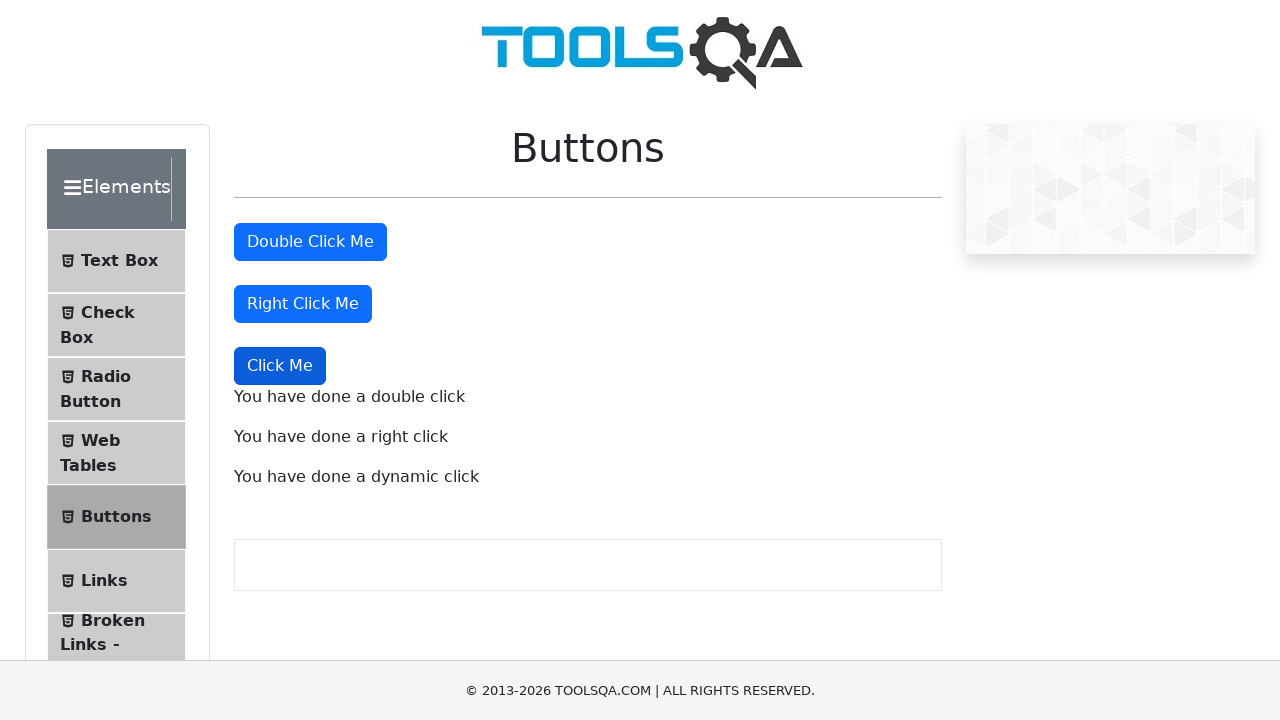

Verified dynamic click confirmation message contains expected text
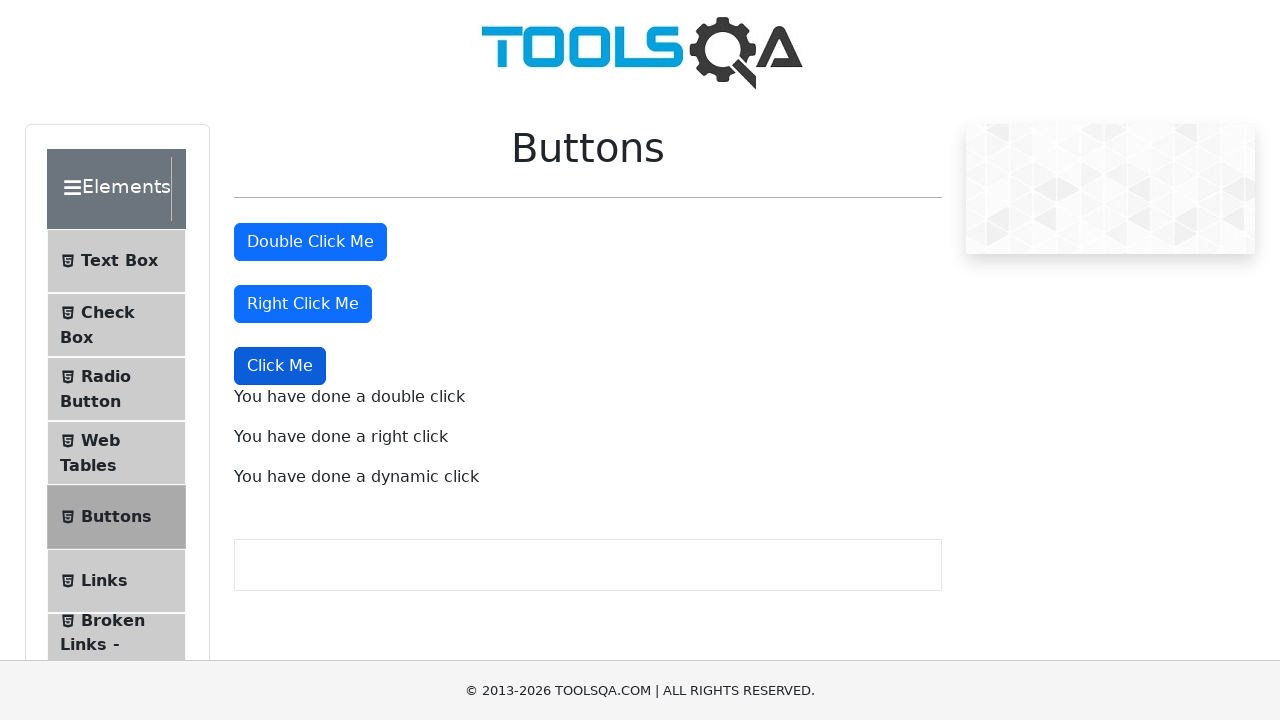

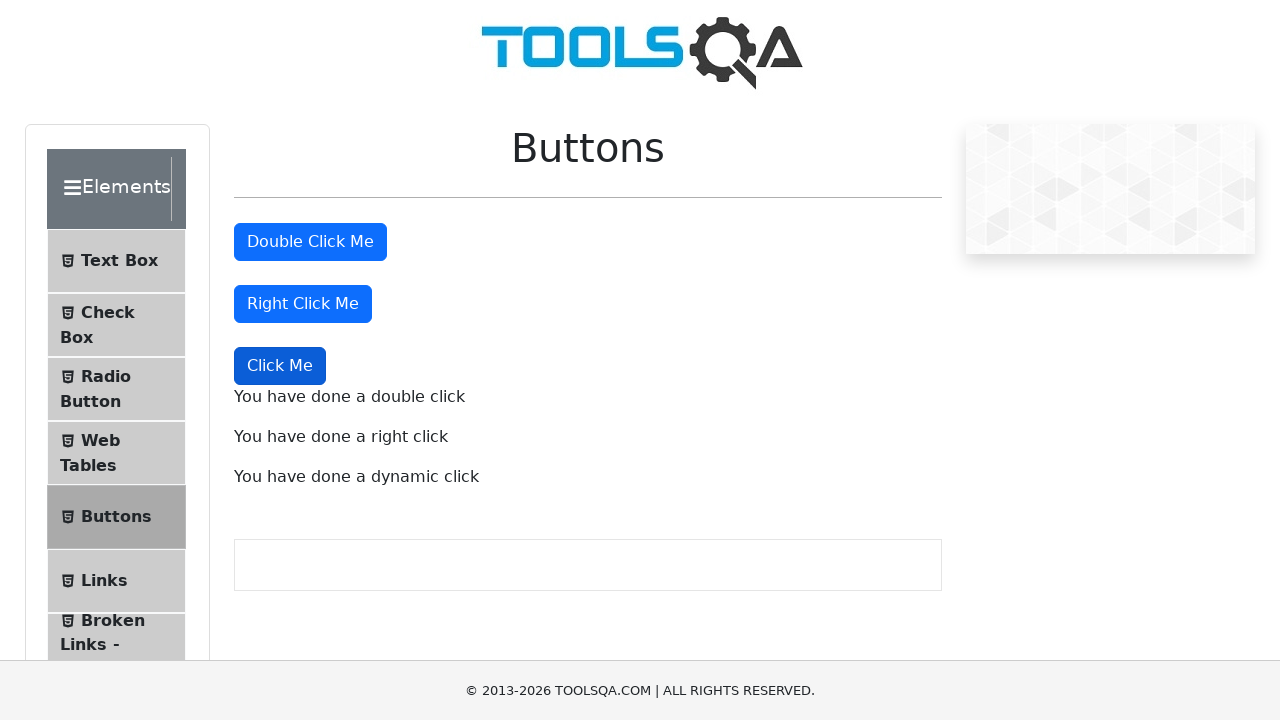